Tests Bootstrap dropdown functionality by clicking on the dropdown menu and selecting a specific option from the list

Starting URL: https://www.automationtestinginsider.com/2019/12/bootstrap-dropdown-example_12.html

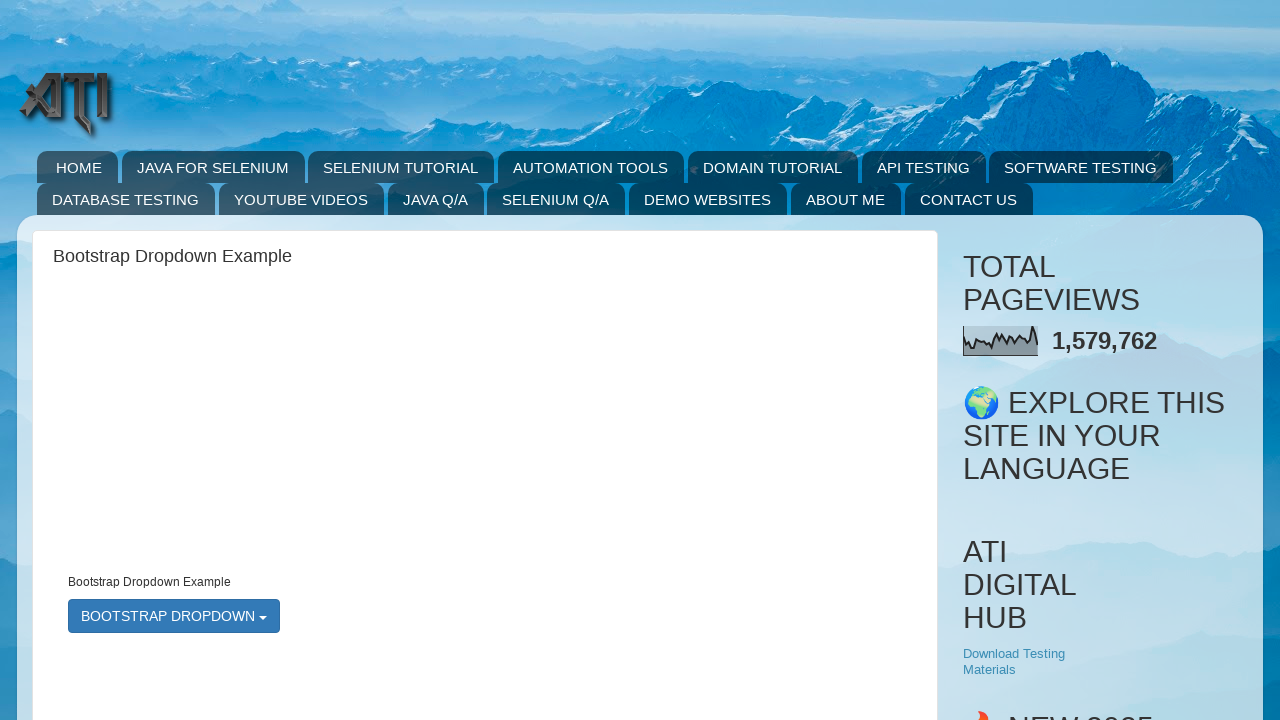

Clicked on Bootstrap dropdown menu to open it at (174, 616) on #bootstrapmenu
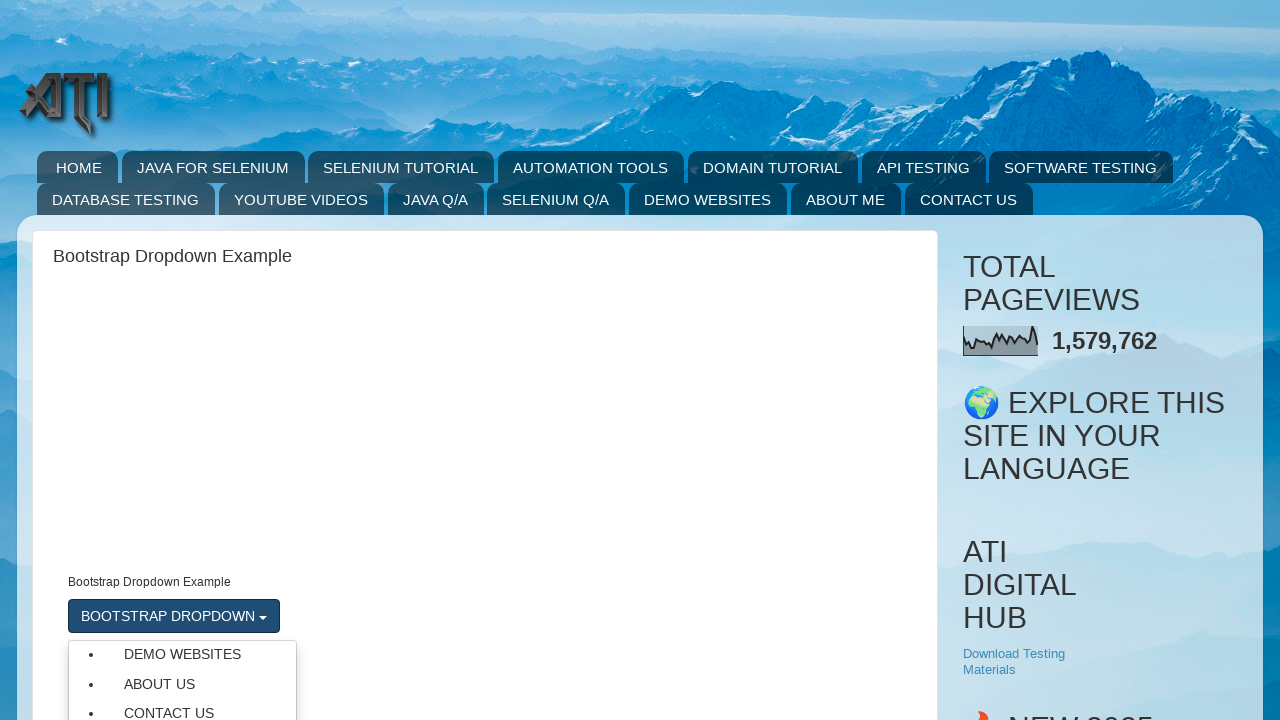

Dropdown menu options became visible
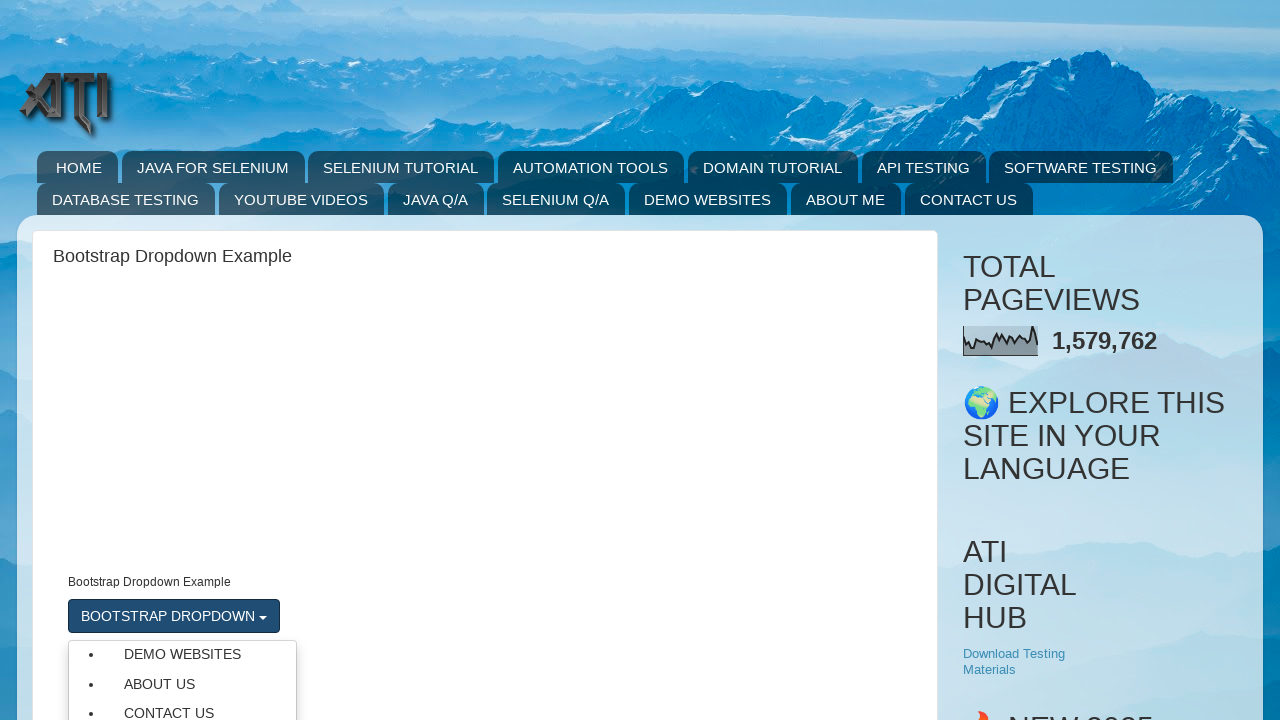

Retrieved all dropdown menu options
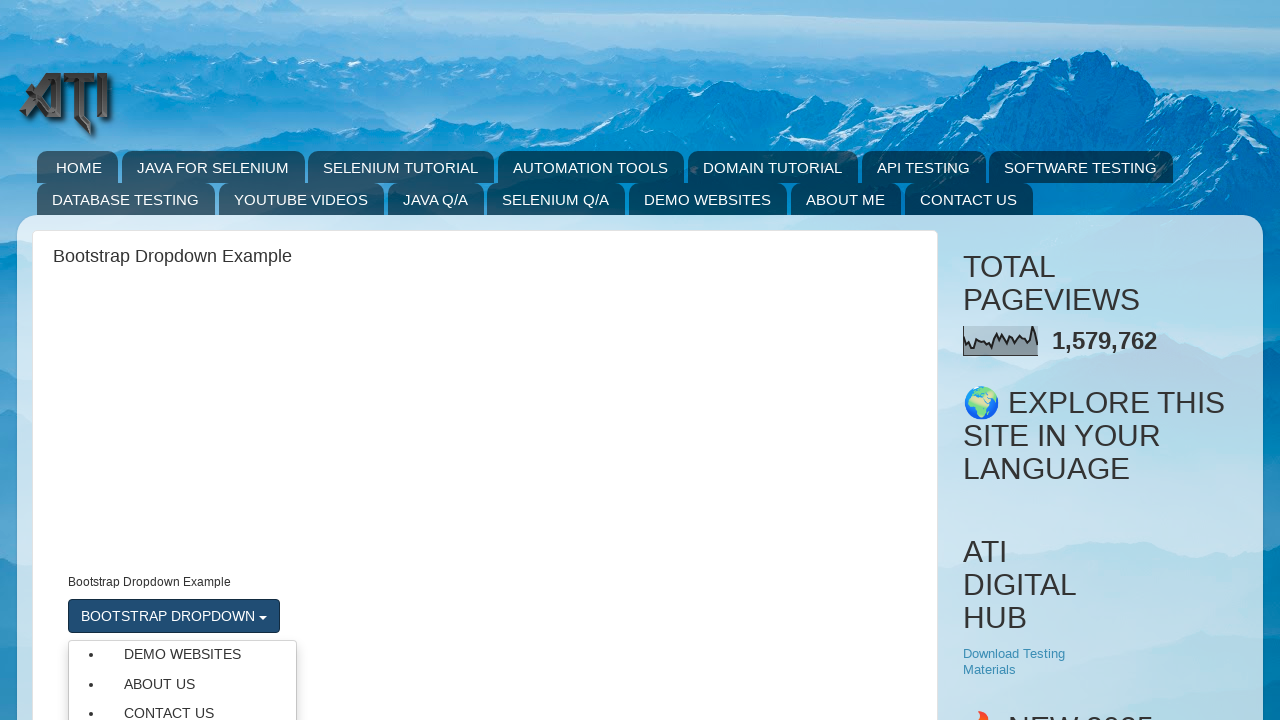

Clicked on 'Contact Us' option from dropdown menu at (182, 707) on xpath=//ul[@class='dropdown-menu']/li >> nth=2
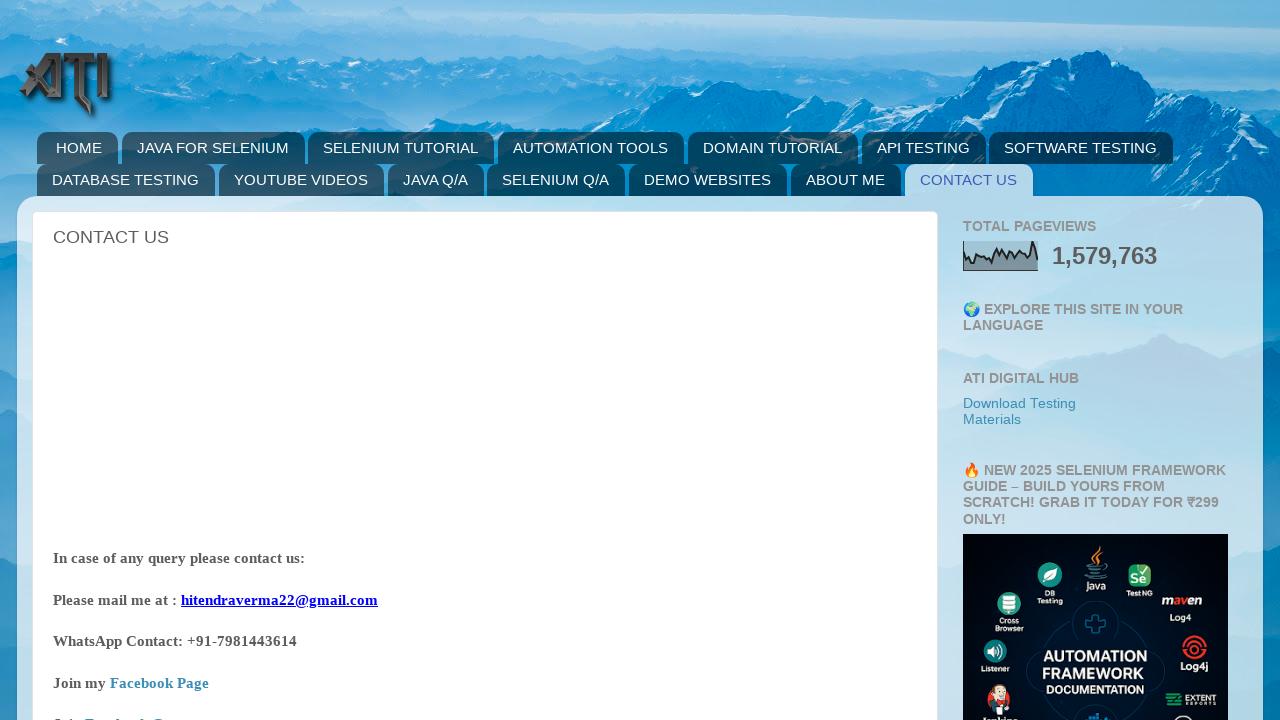

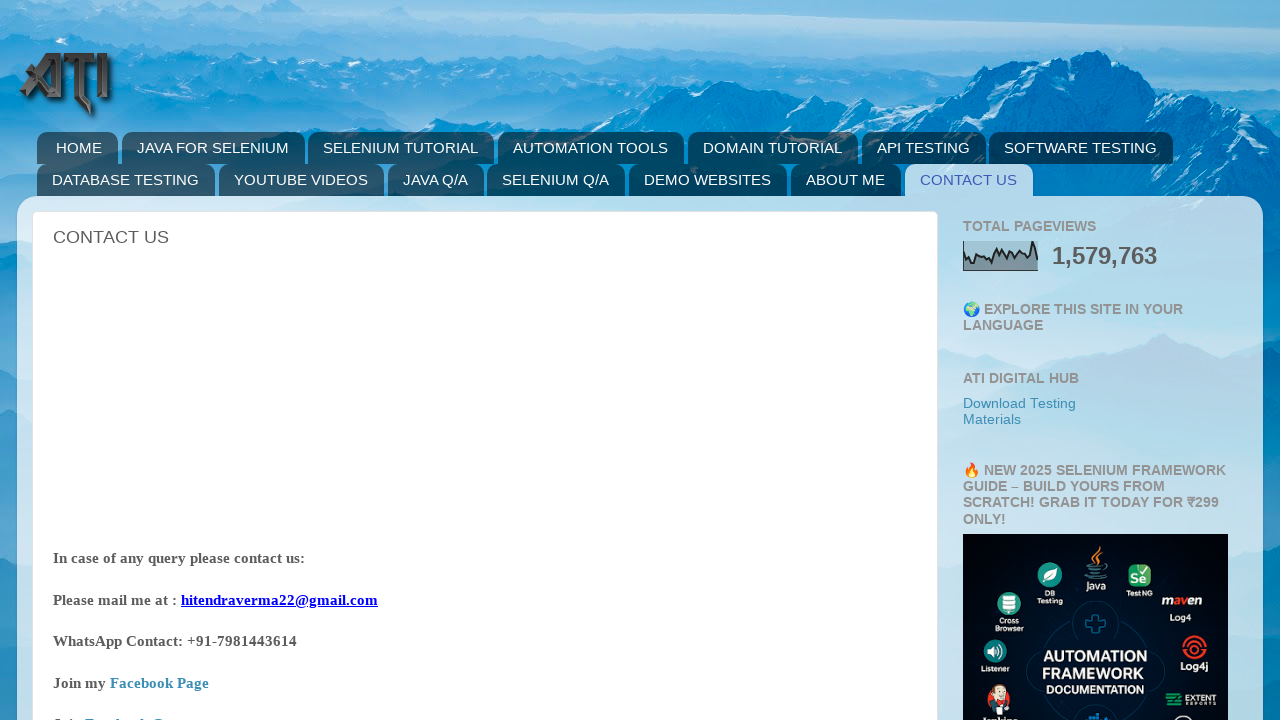